Tests adding todo items by filling the input field and pressing Enter, then verifies the items appear in the list

Starting URL: https://demo.playwright.dev/todomvc

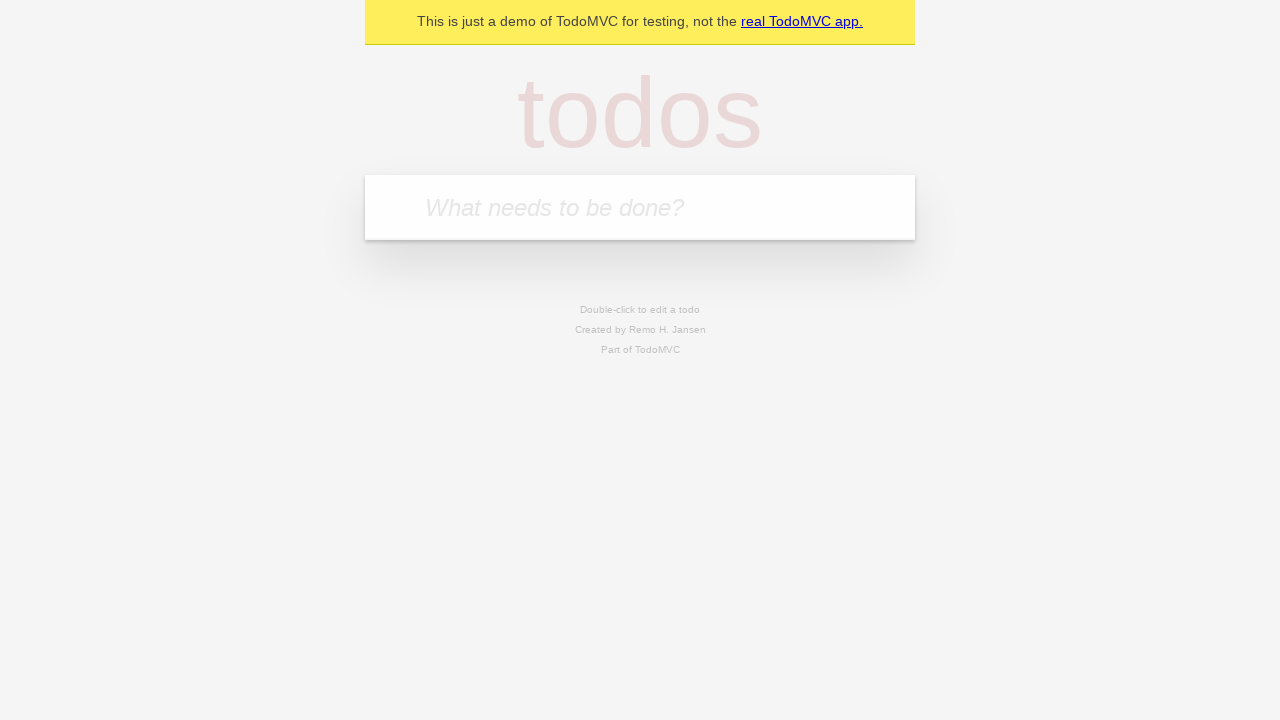

Filled todo input field with 'buy some cheese' on internal:attr=[placeholder="What needs to be done?"i]
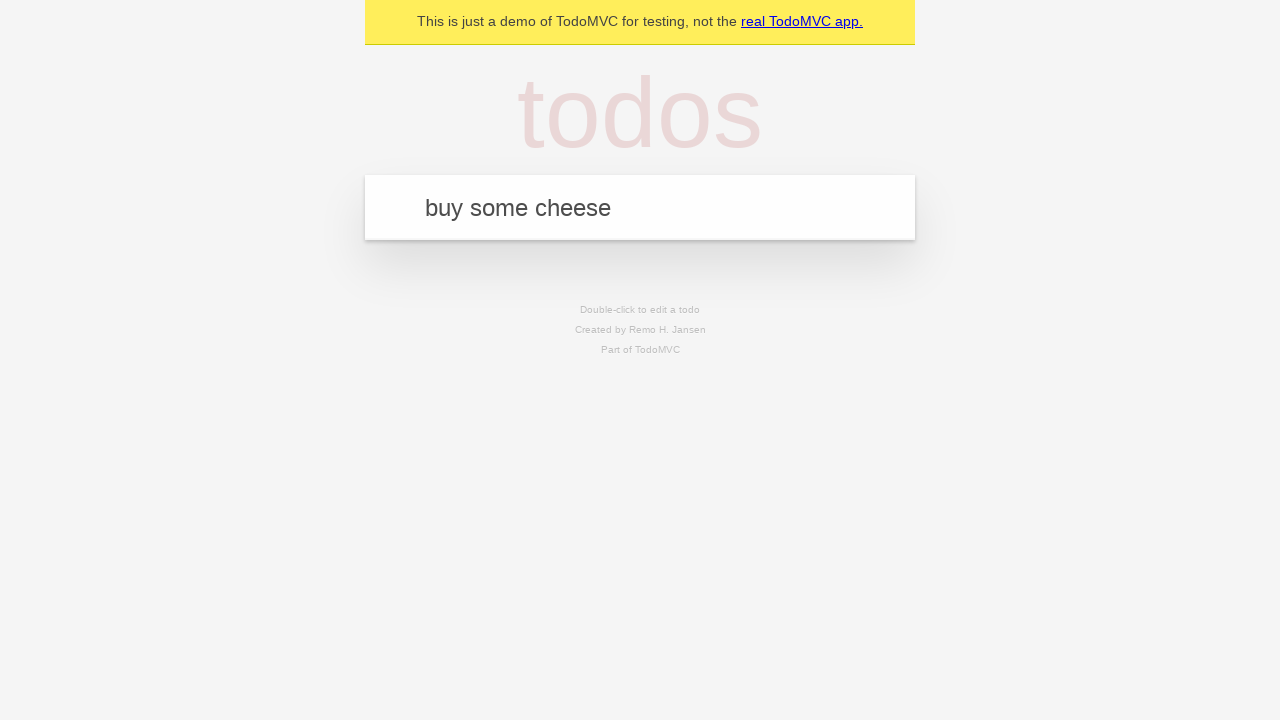

Pressed Enter to create first todo item on internal:attr=[placeholder="What needs to be done?"i]
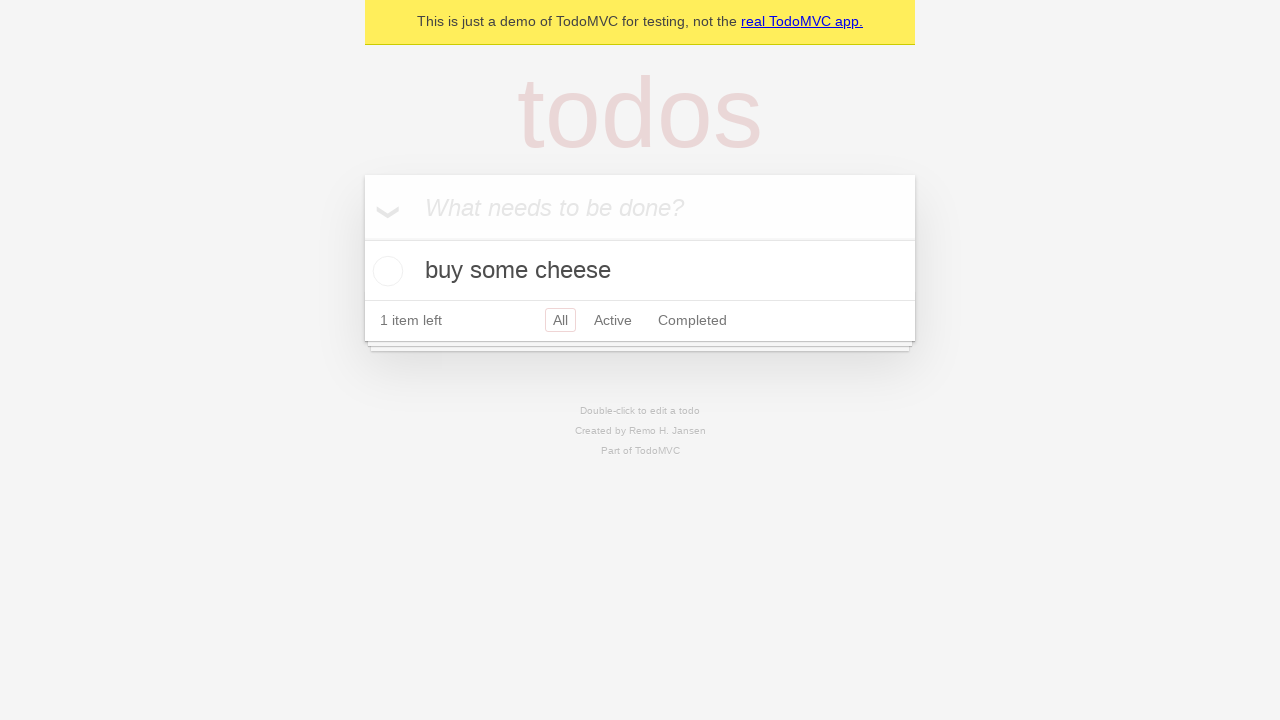

First todo item appeared in the list
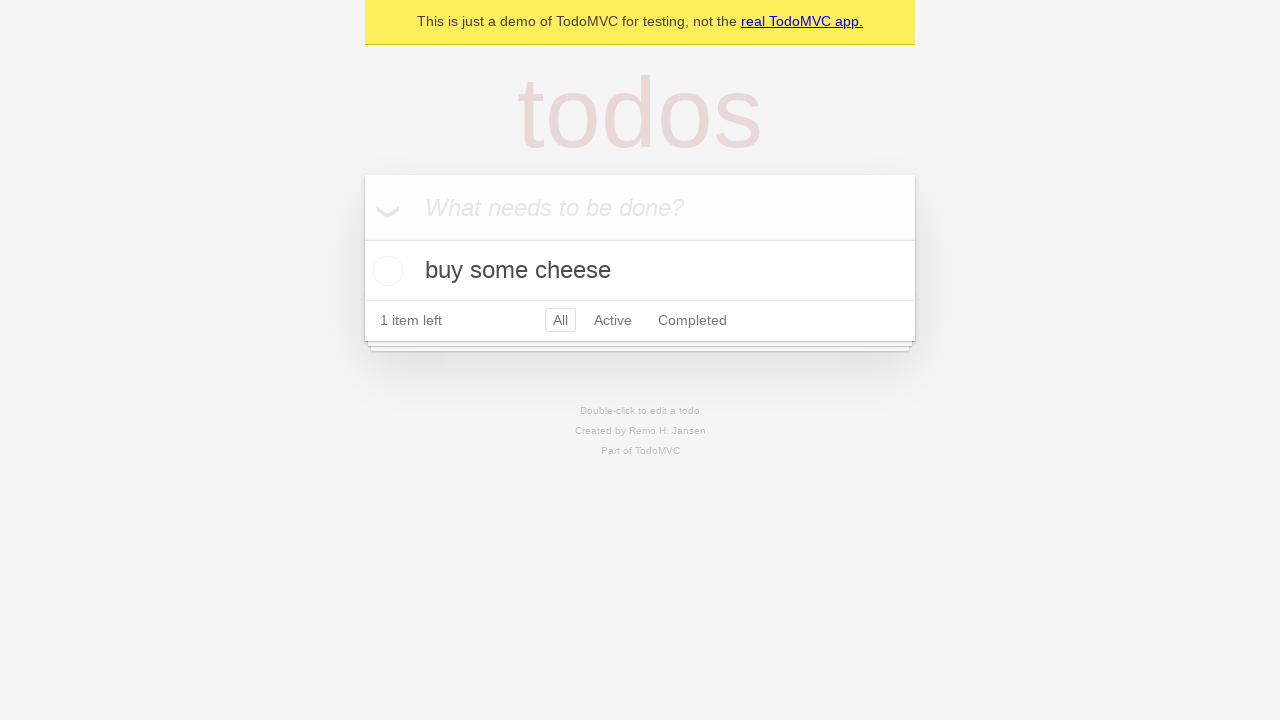

Filled todo input field with 'feed the cat' on internal:attr=[placeholder="What needs to be done?"i]
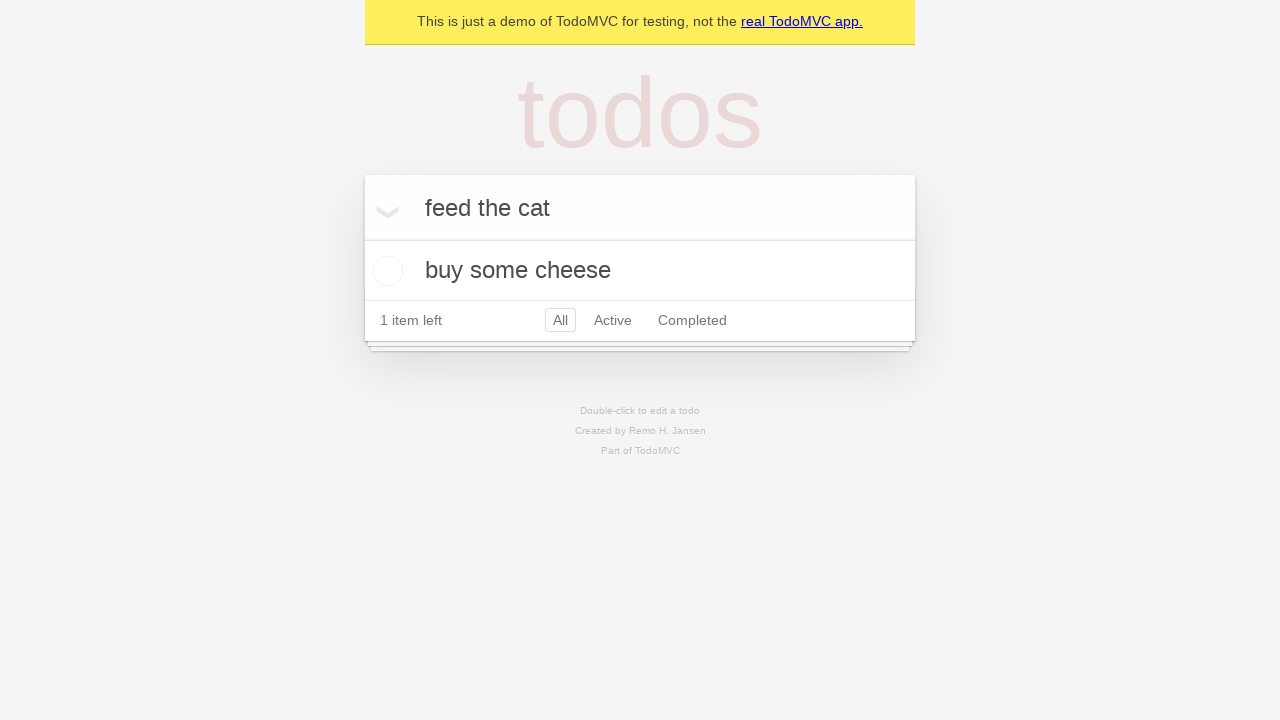

Pressed Enter to create second todo item on internal:attr=[placeholder="What needs to be done?"i]
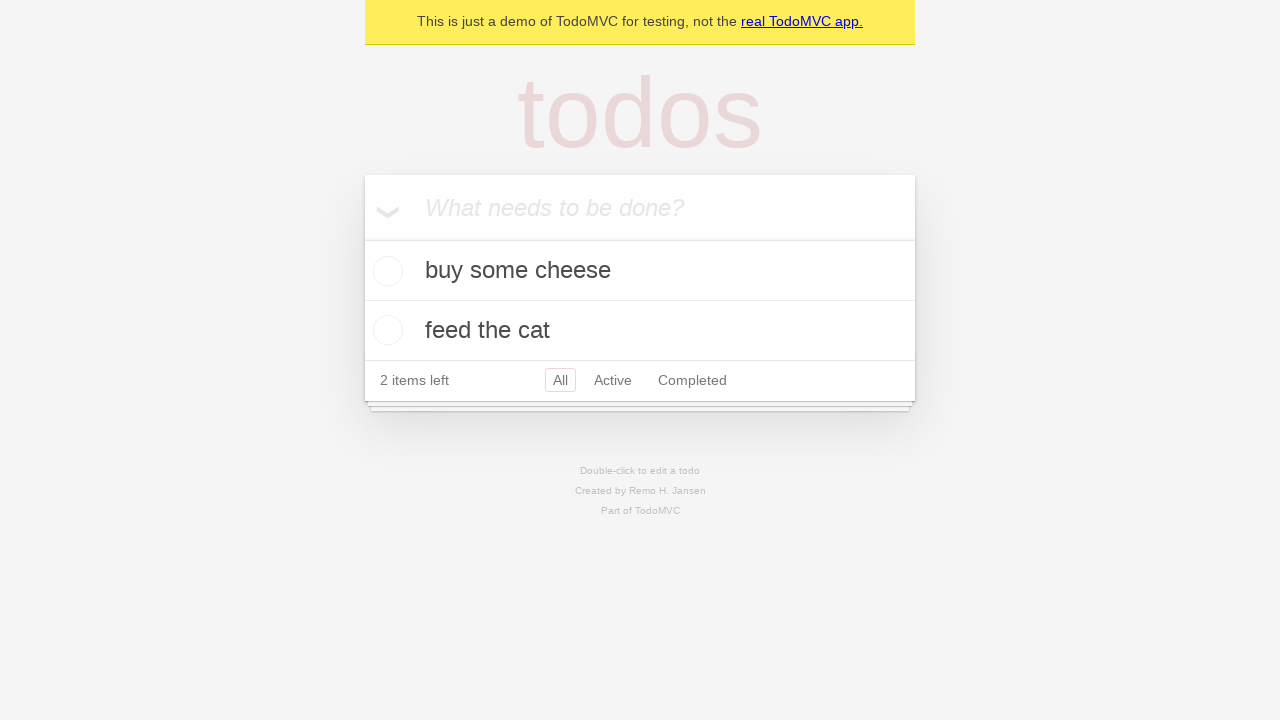

Verified that both todo items are now visible in the list
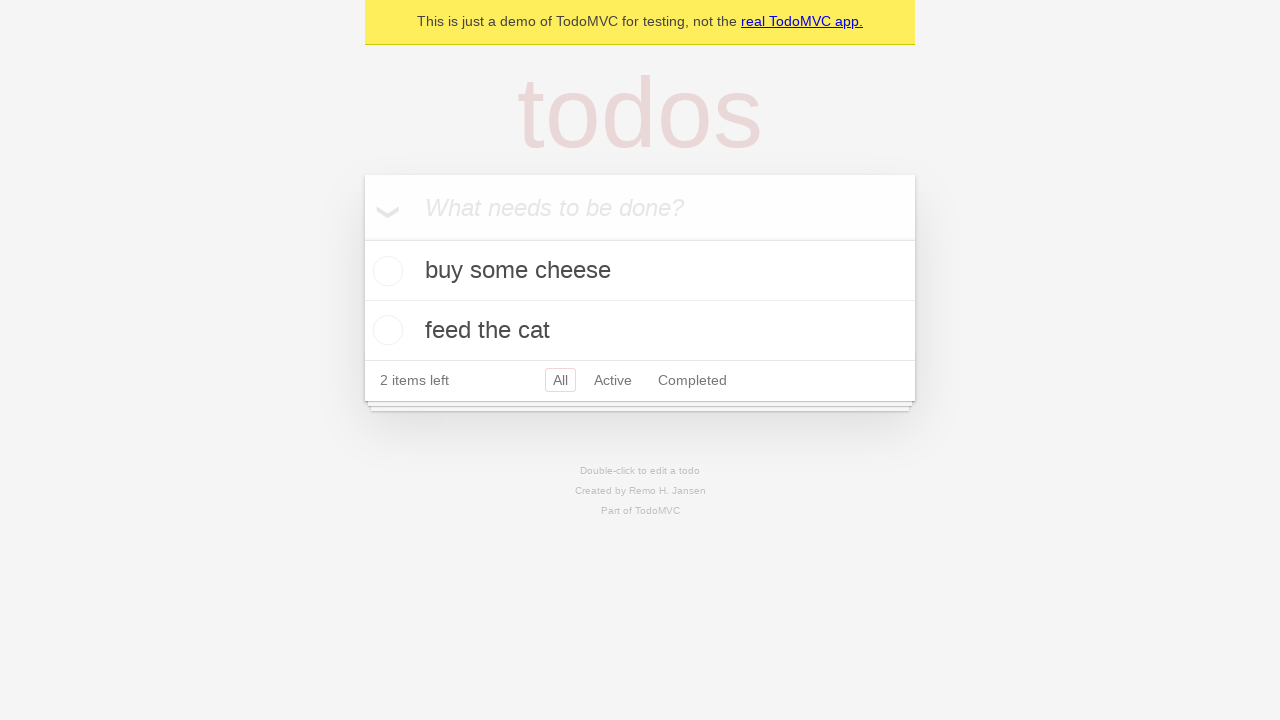

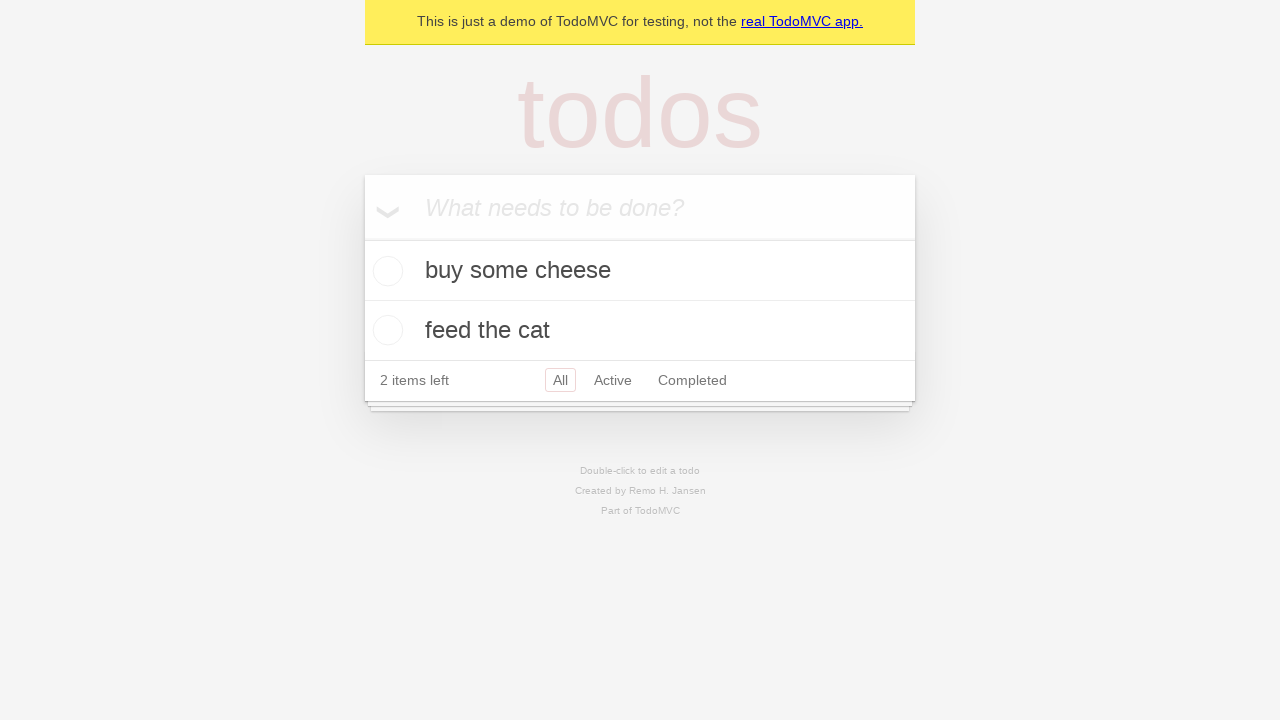